Tests editing a todo item by double-clicking, modifying the text, and pressing Enter

Starting URL: https://demo.playwright.dev/todomvc

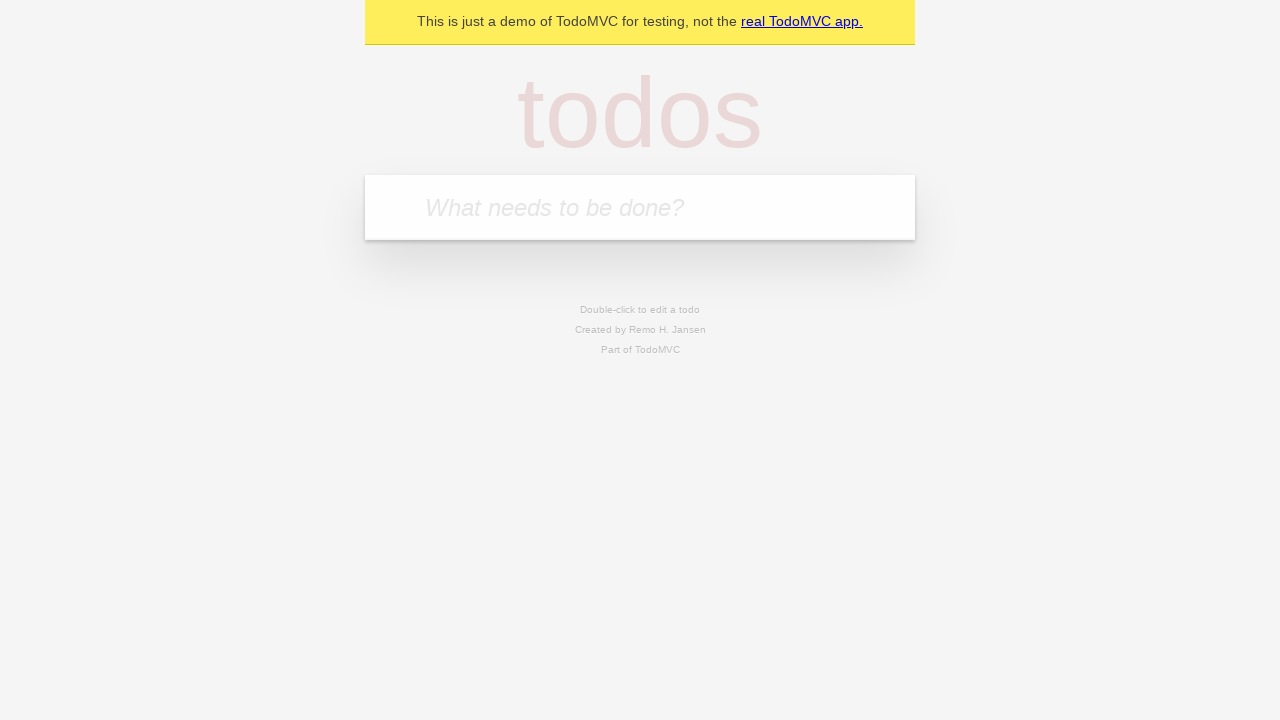

Filled todo input with 'buy some cheese' on internal:attr=[placeholder="What needs to be done?"i]
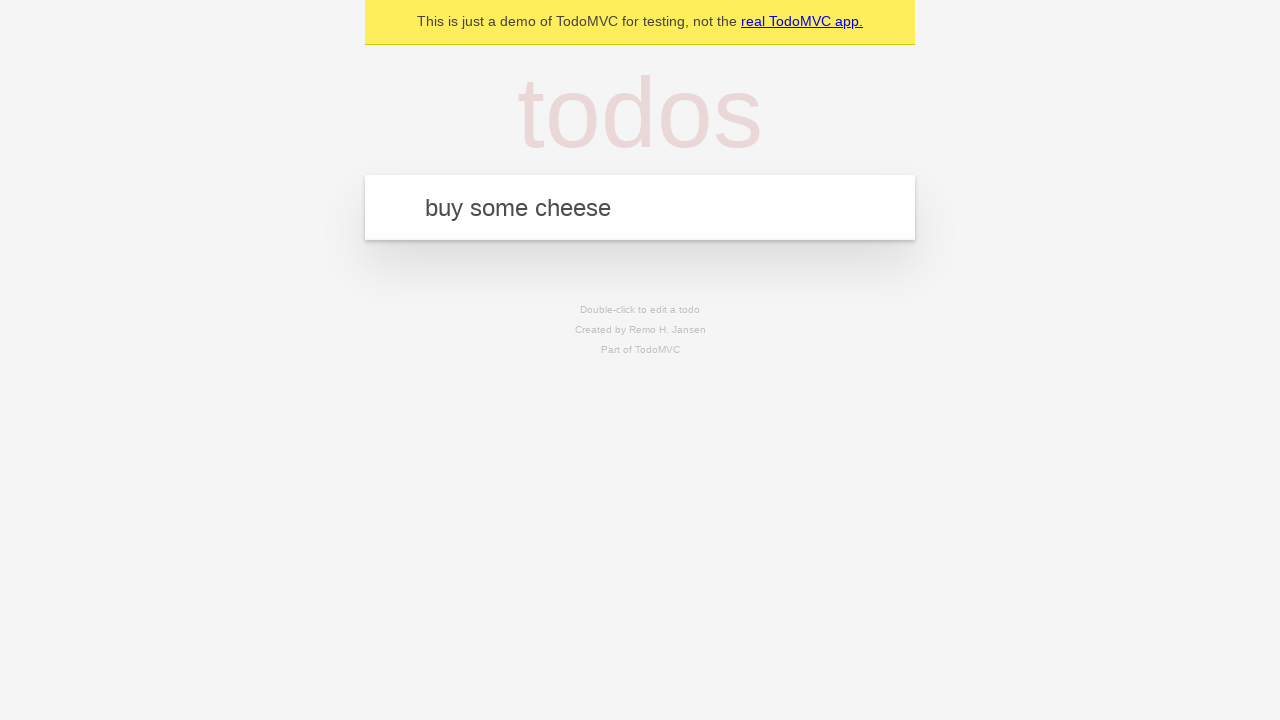

Pressed Enter to add first todo on internal:attr=[placeholder="What needs to be done?"i]
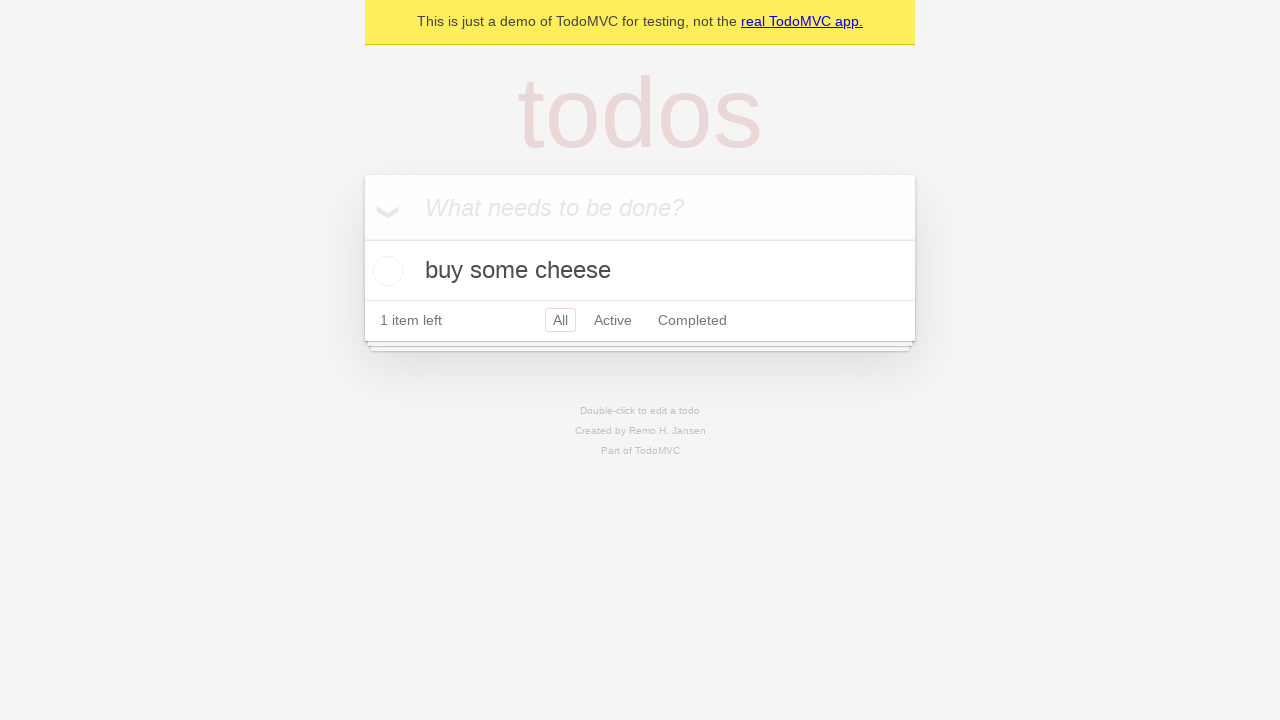

Filled todo input with 'feed the cat' on internal:attr=[placeholder="What needs to be done?"i]
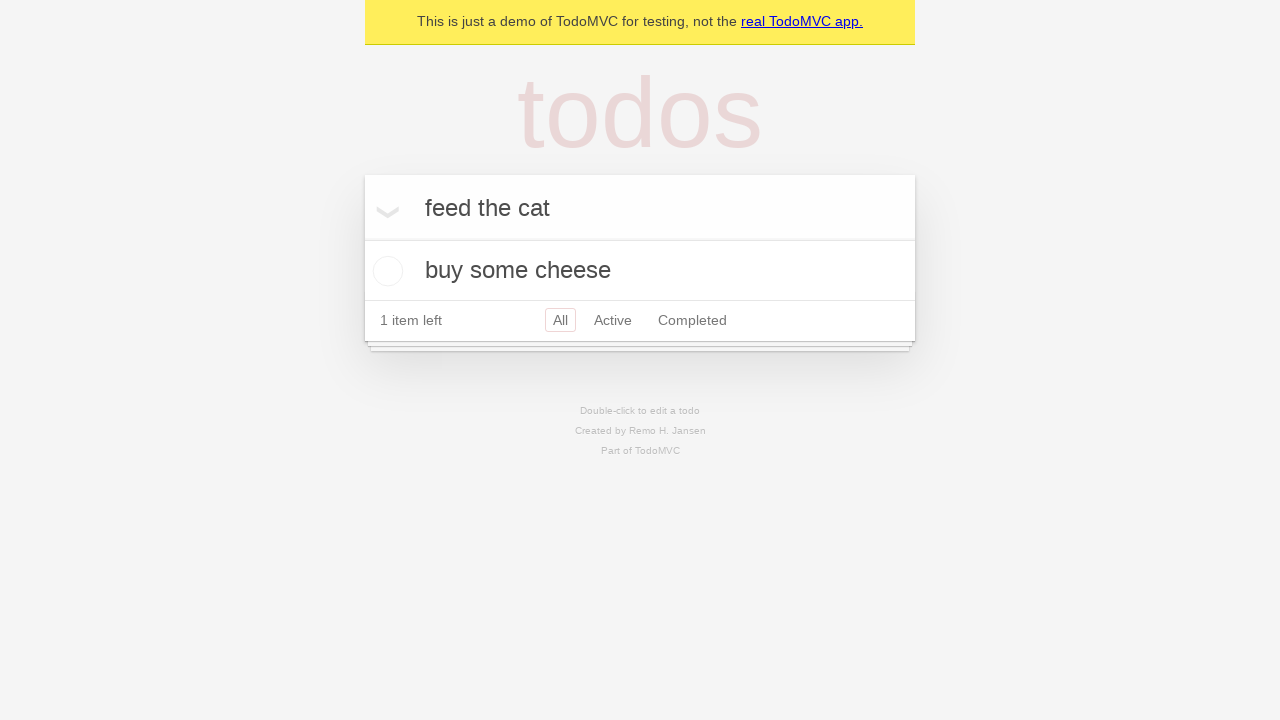

Pressed Enter to add second todo on internal:attr=[placeholder="What needs to be done?"i]
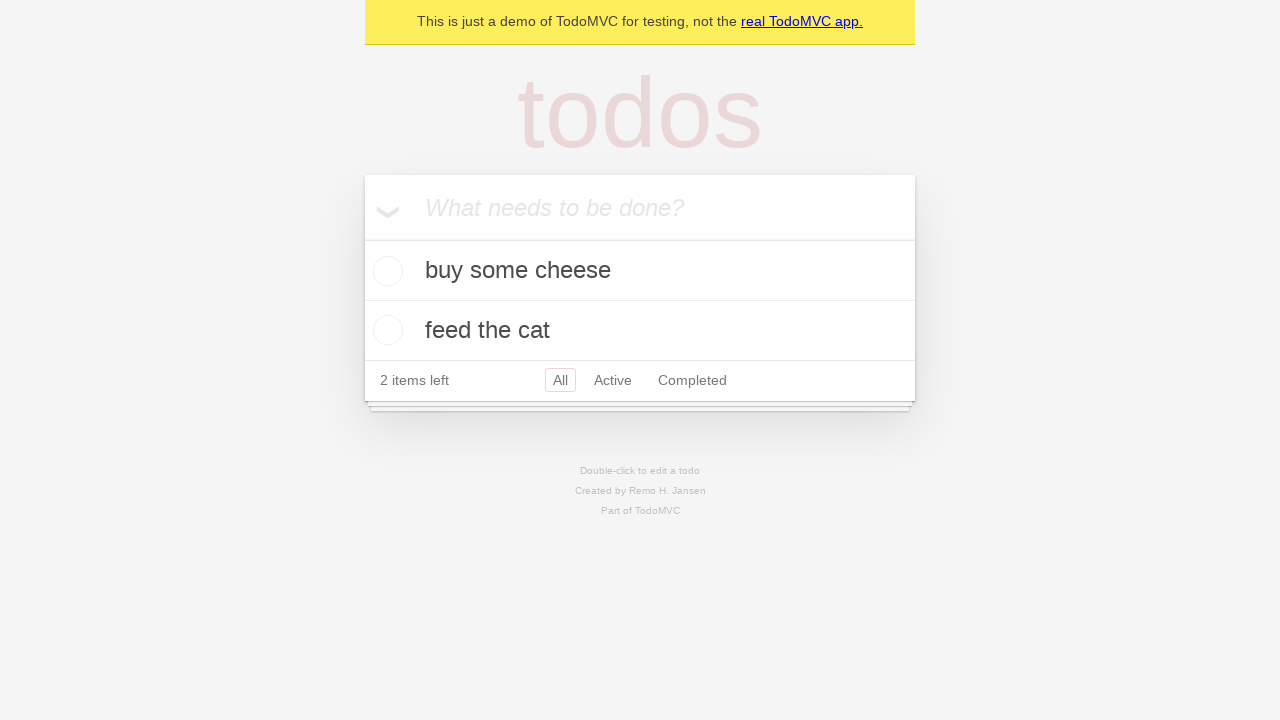

Filled todo input with 'book a doctors appointment' on internal:attr=[placeholder="What needs to be done?"i]
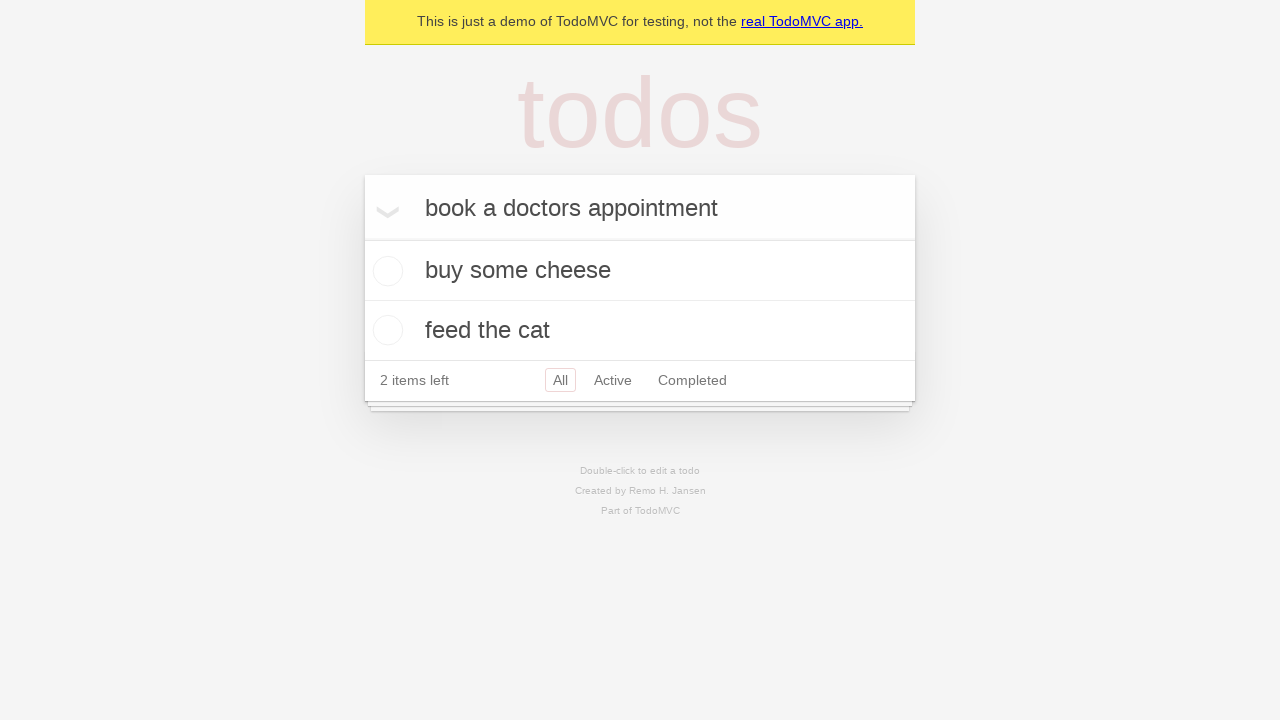

Pressed Enter to add third todo on internal:attr=[placeholder="What needs to be done?"i]
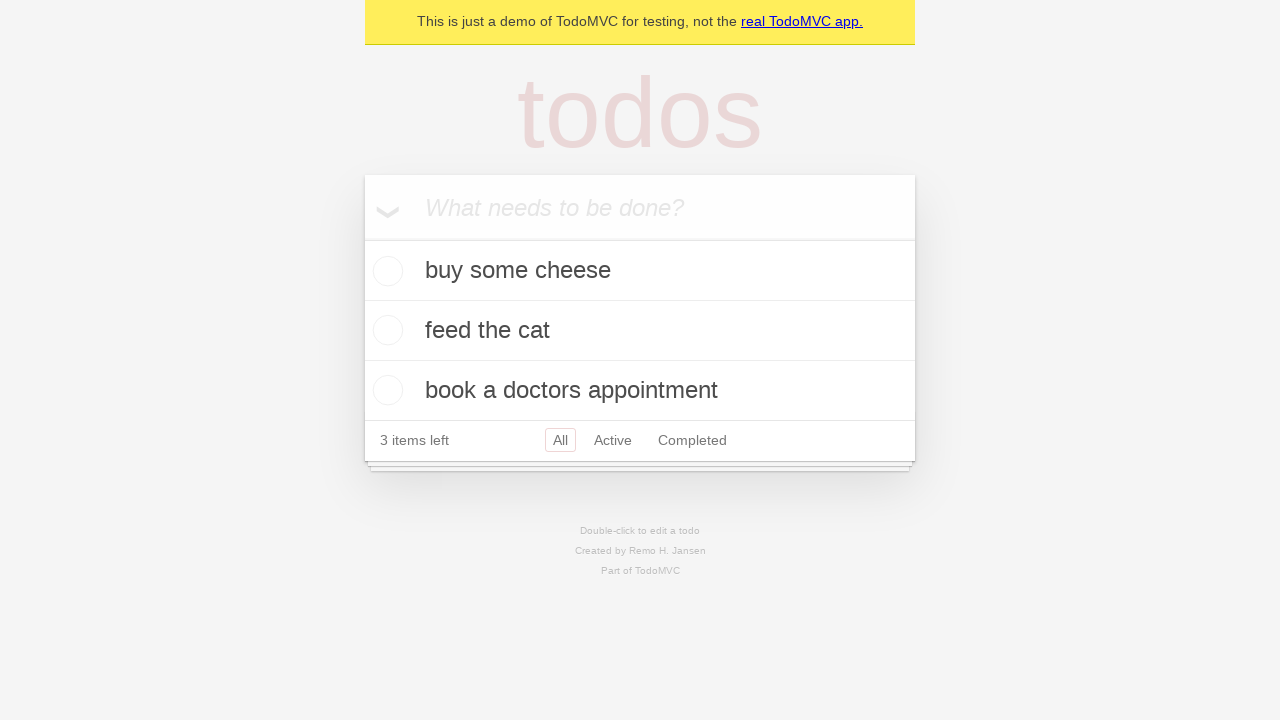

Double-clicked second todo to enter edit mode at (640, 331) on internal:testid=[data-testid="todo-item"s] >> nth=1
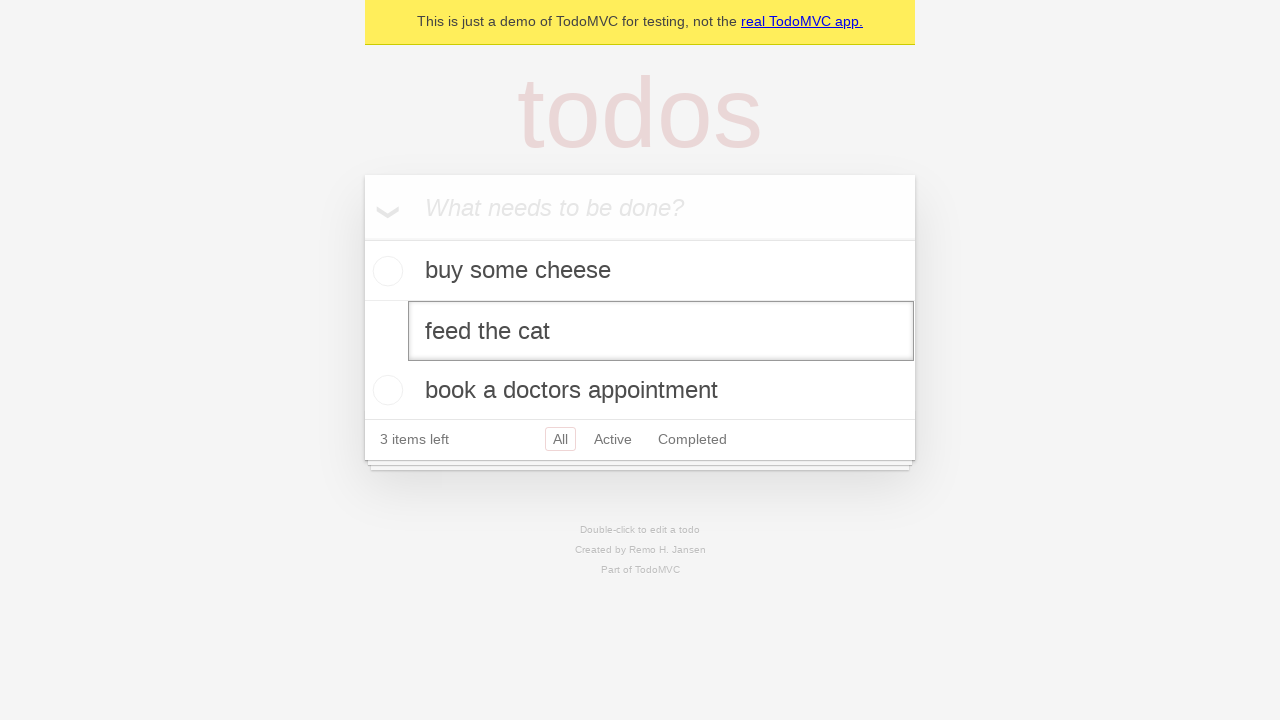

Filled edit textbox with 'buy some sausages' on internal:testid=[data-testid="todo-item"s] >> nth=1 >> internal:role=textbox[nam
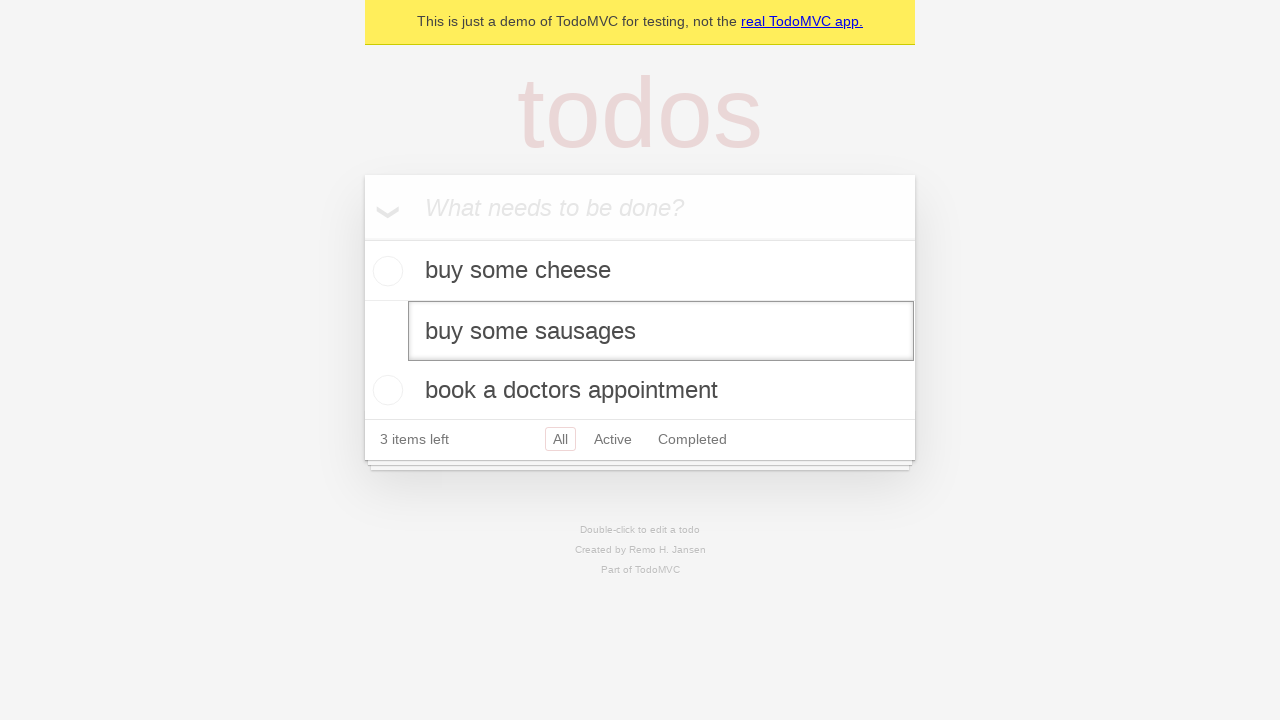

Pressed Enter to confirm todo edit on internal:testid=[data-testid="todo-item"s] >> nth=1 >> internal:role=textbox[nam
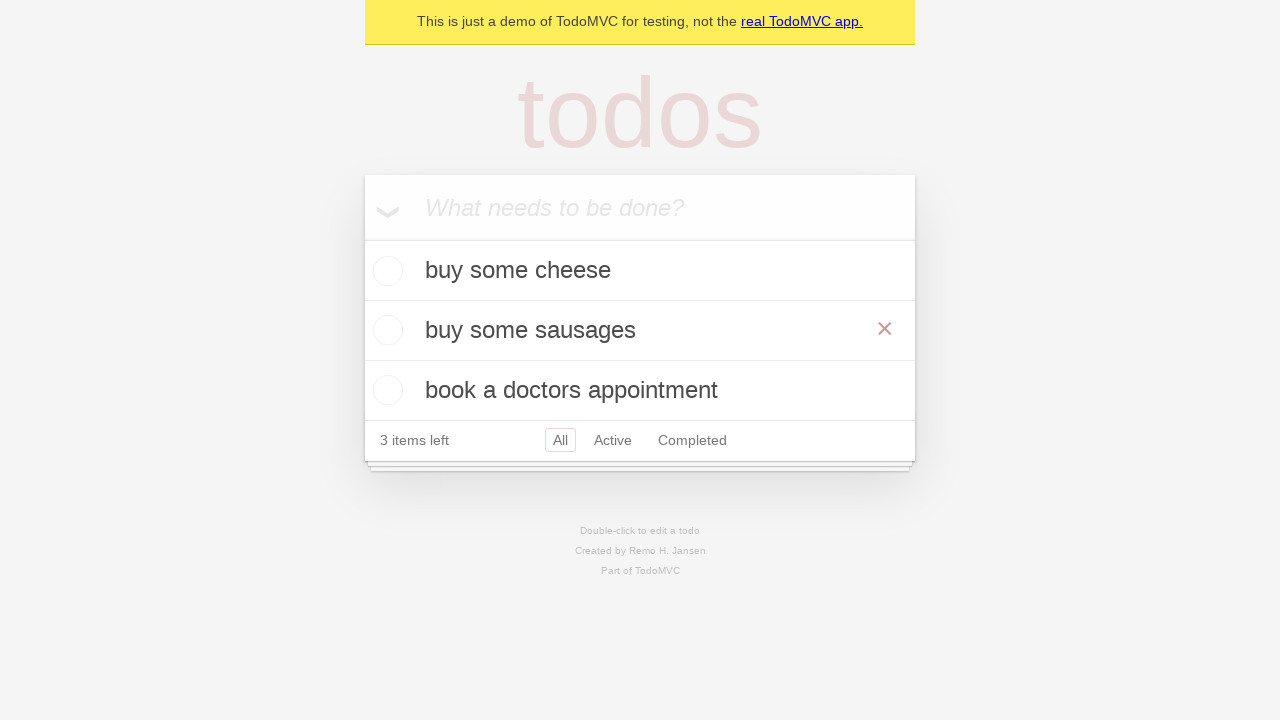

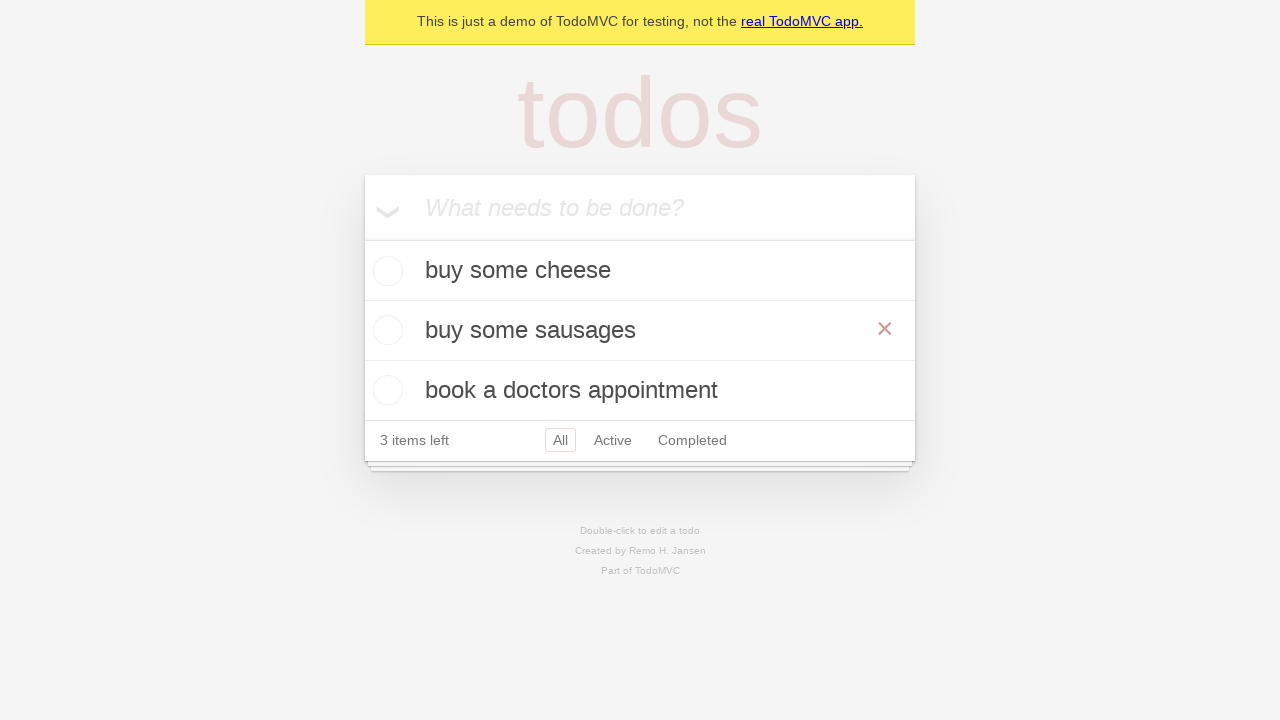